Tests the contact form functionality by navigating to the contact page, filling in email, name, and message fields, submitting the form, and handling the resulting alert

Starting URL: https://www.demoblaze.com/index.html

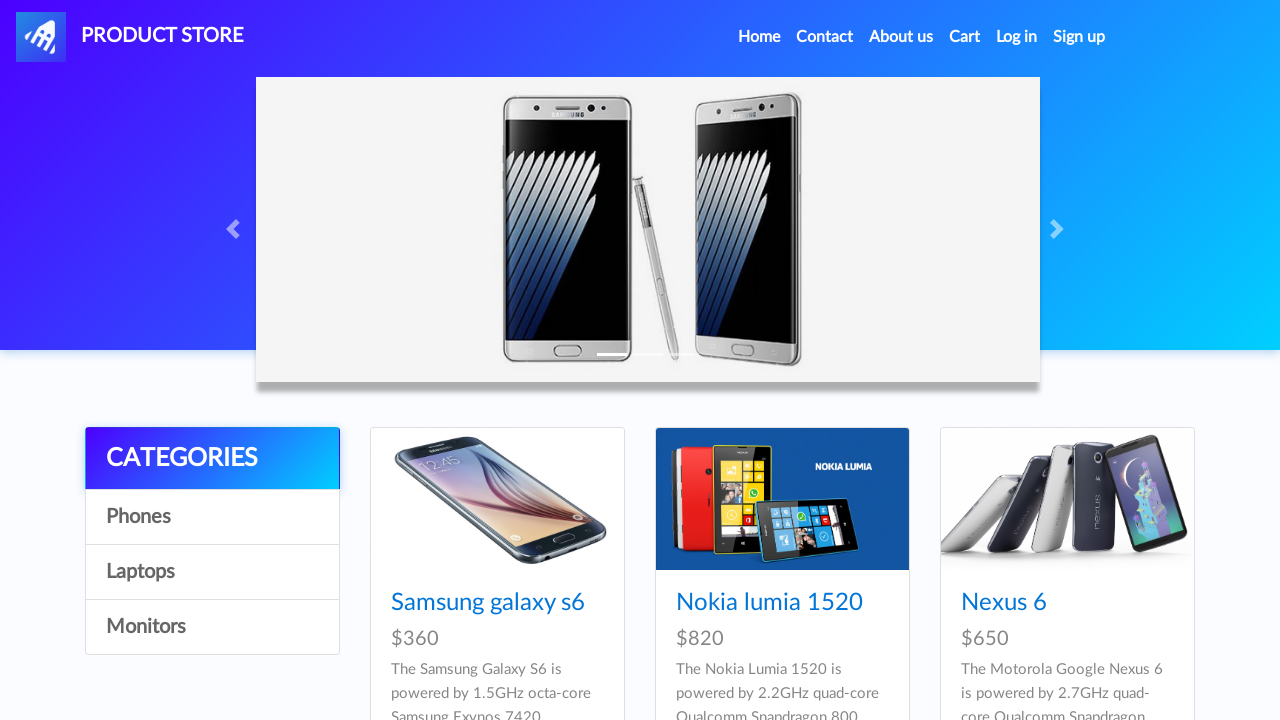

Clicked Contact link in navigation at (825, 37) on //*[@id="navbarExample"]/ul/li[2]/a
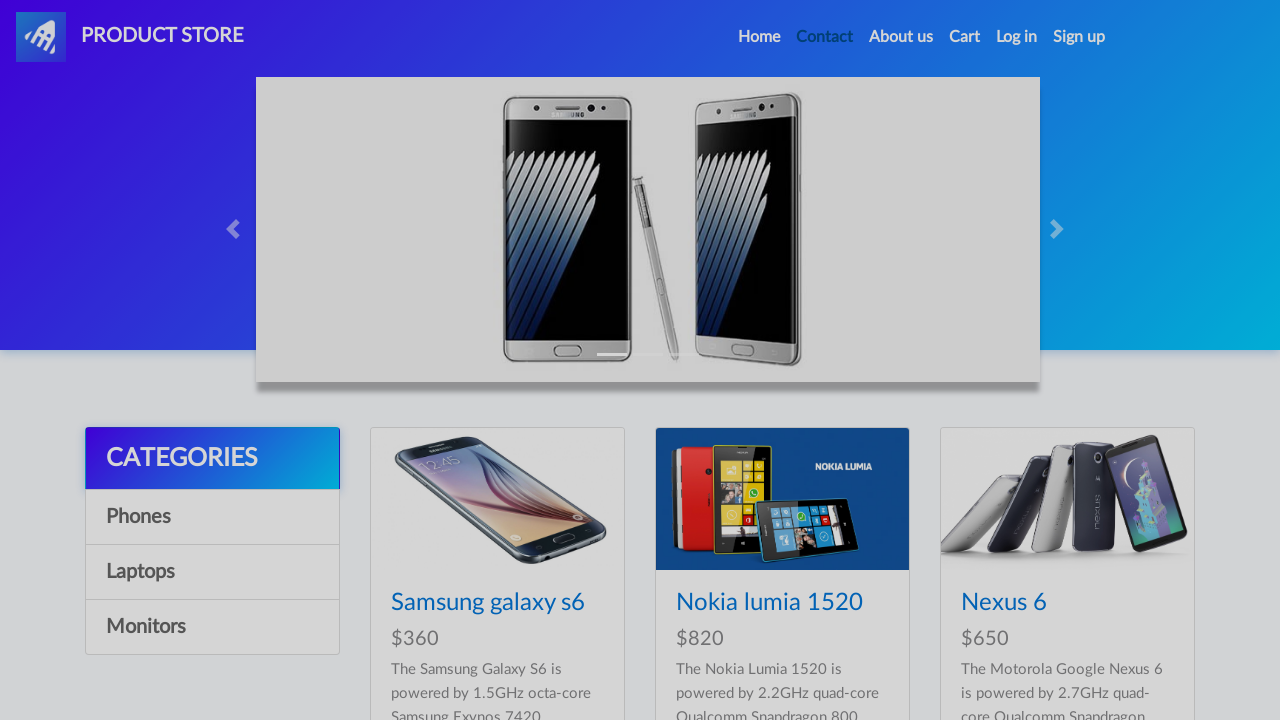

Contact modal appeared with email field visible
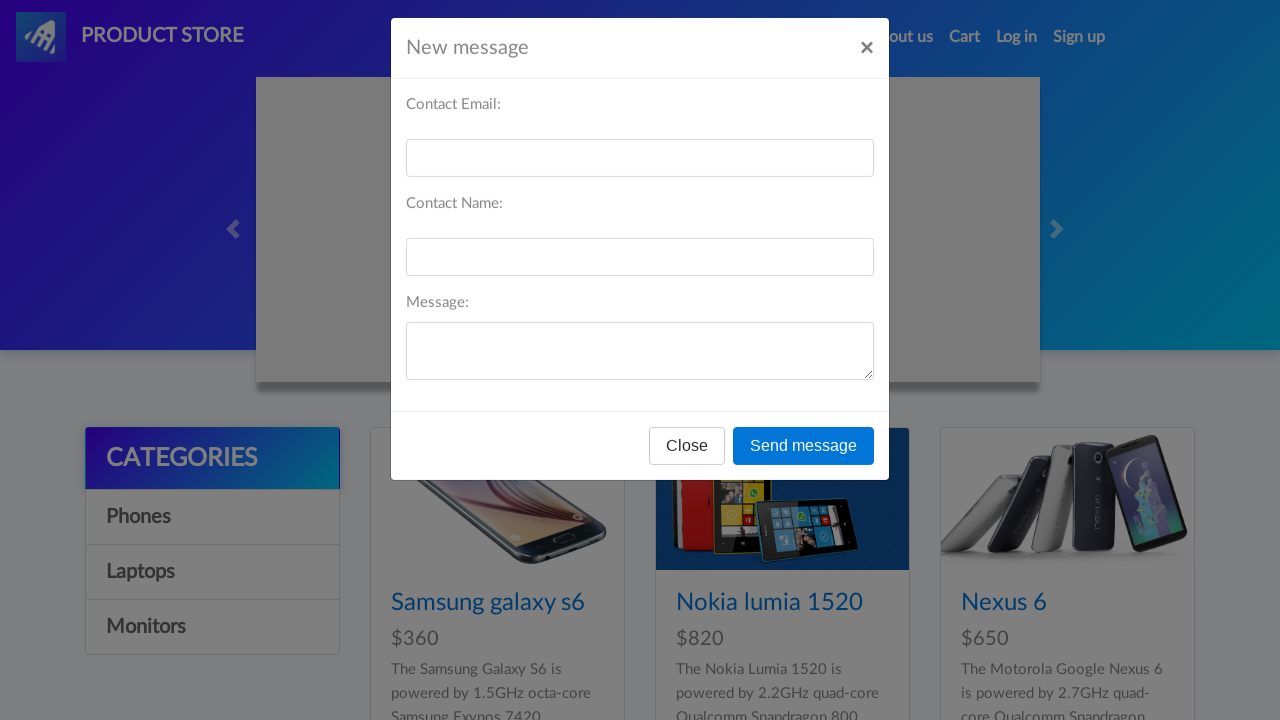

Filled email field with 'testuser@example.com' on //input[@id='recipient-email']
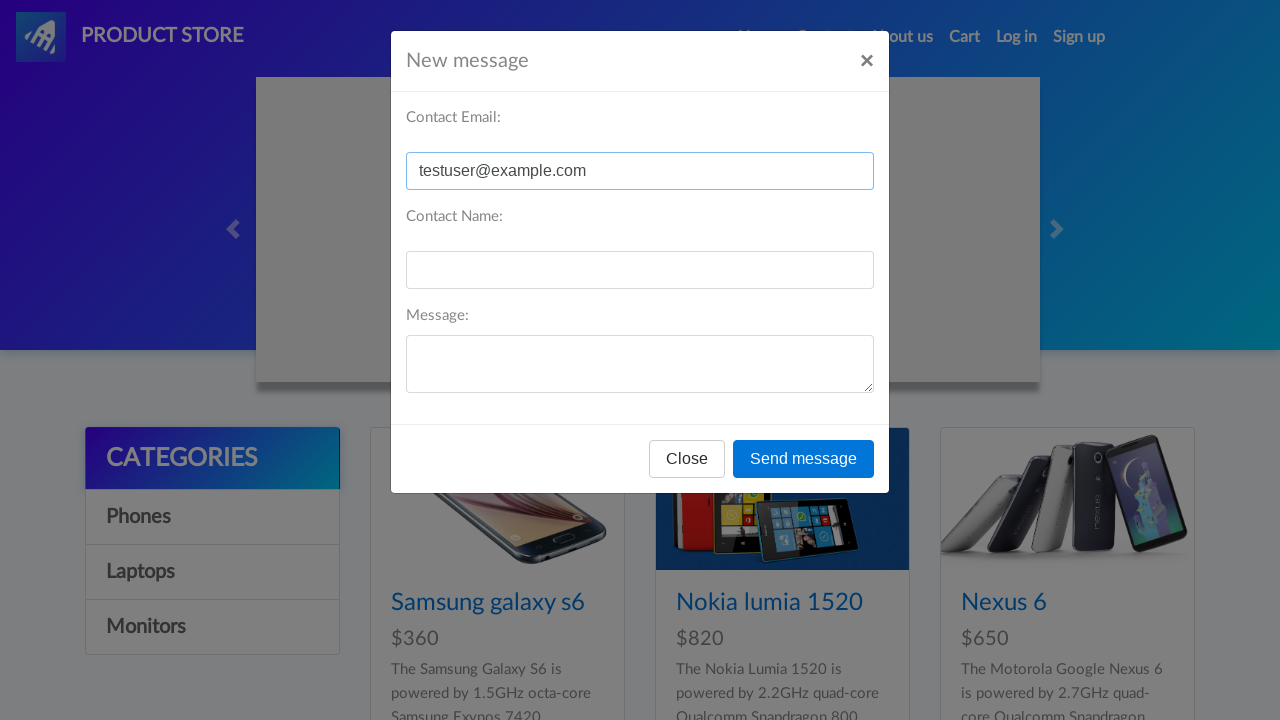

Filled name field with 'TestUser' on //input[@id='recipient-name']
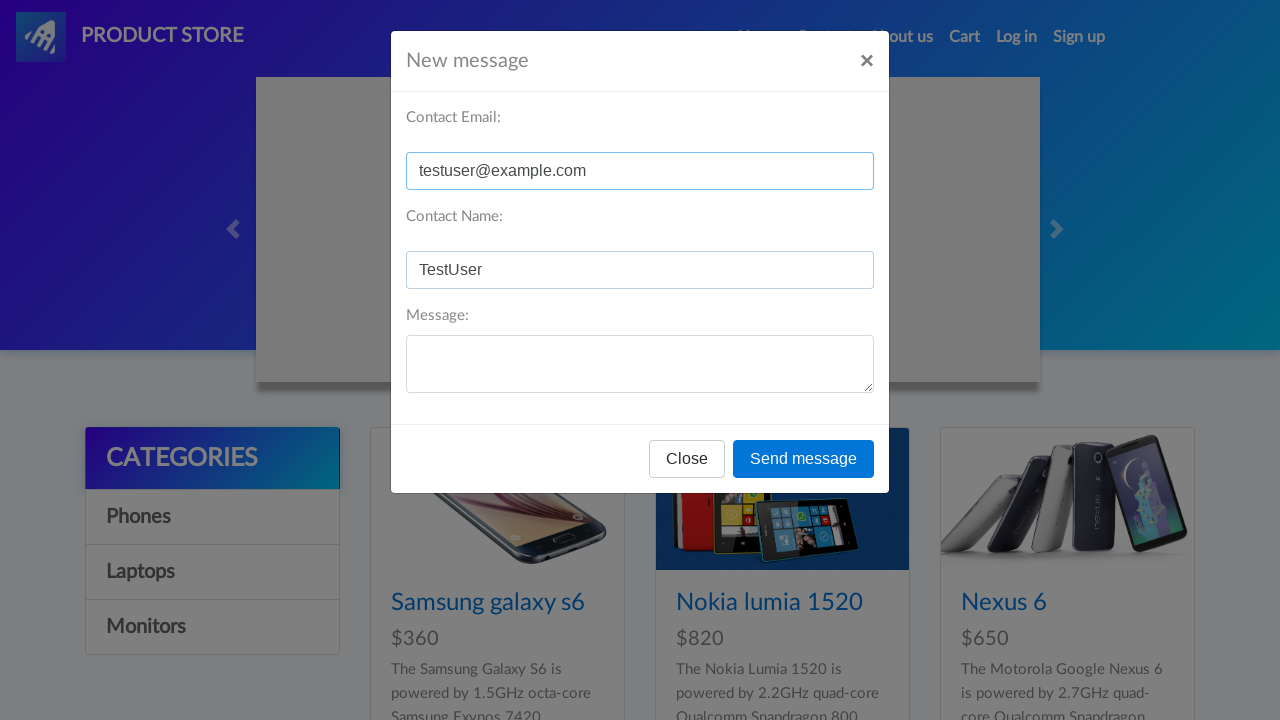

Filled message field with test message on //textarea[@id='message-text']
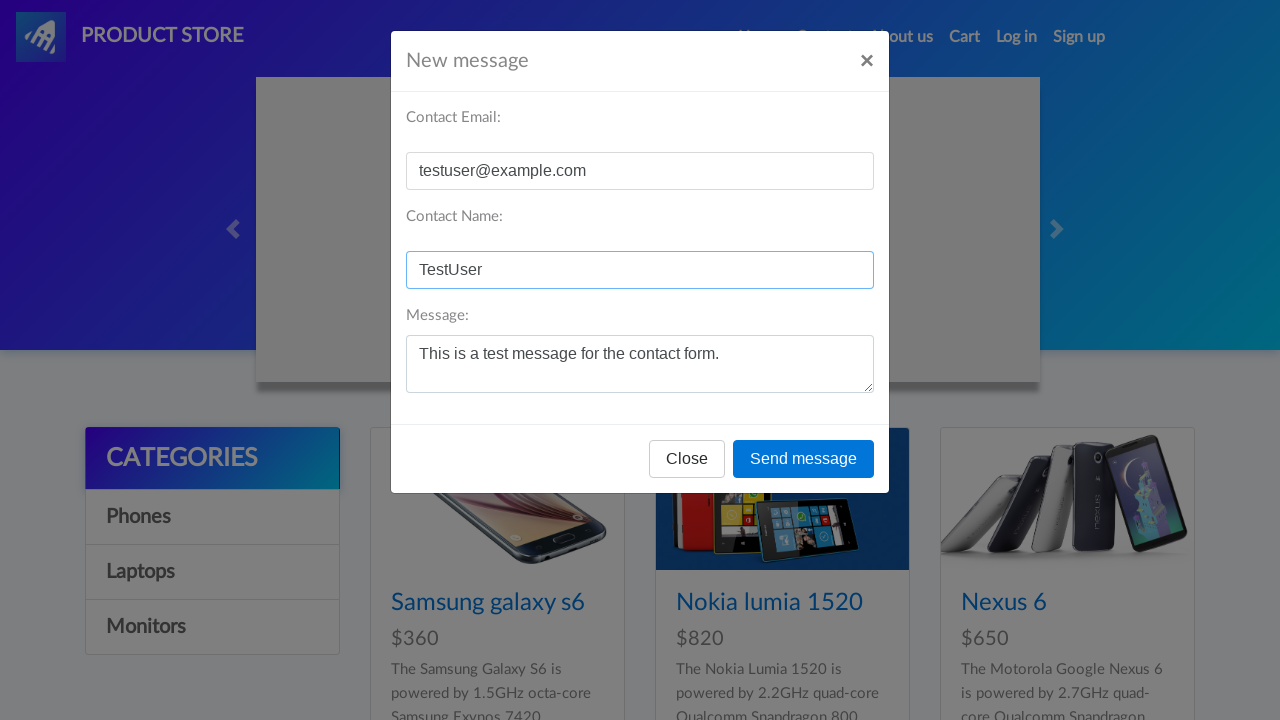

Clicked send button to submit contact form at (804, 459) on xpath=//button[@onclick='send()']
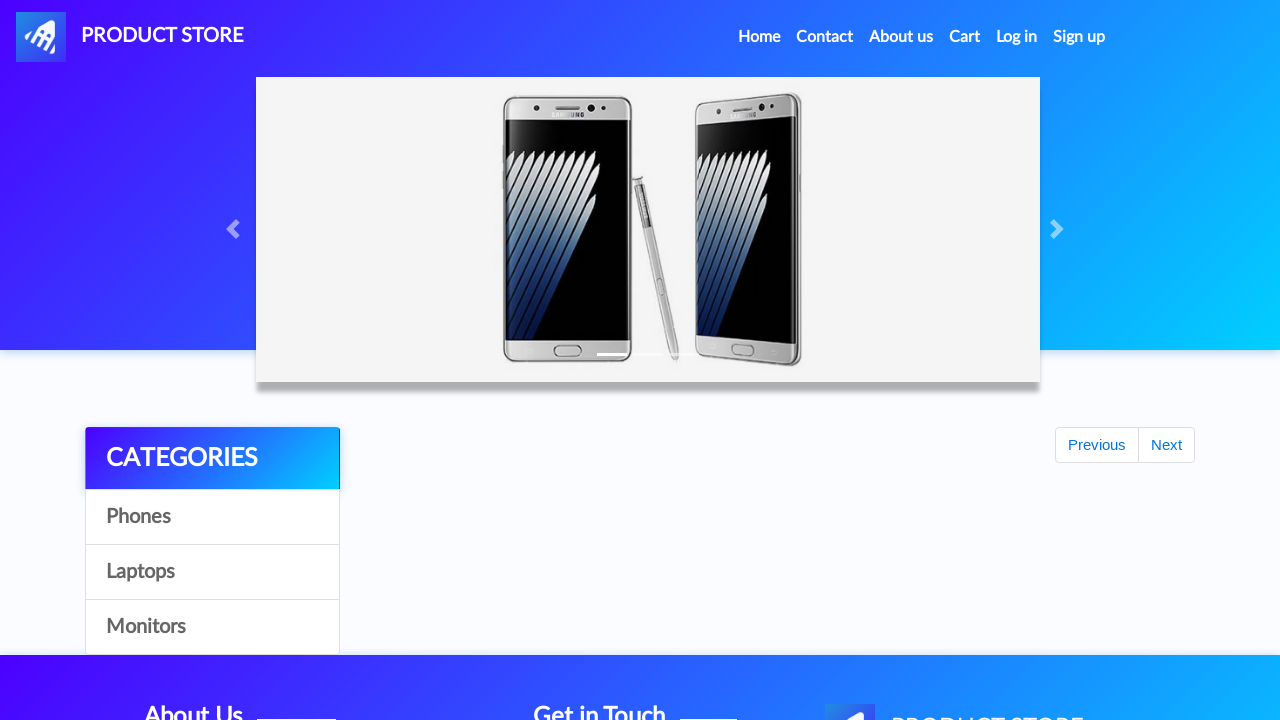

Alert handler registered and accepted alert after form submission
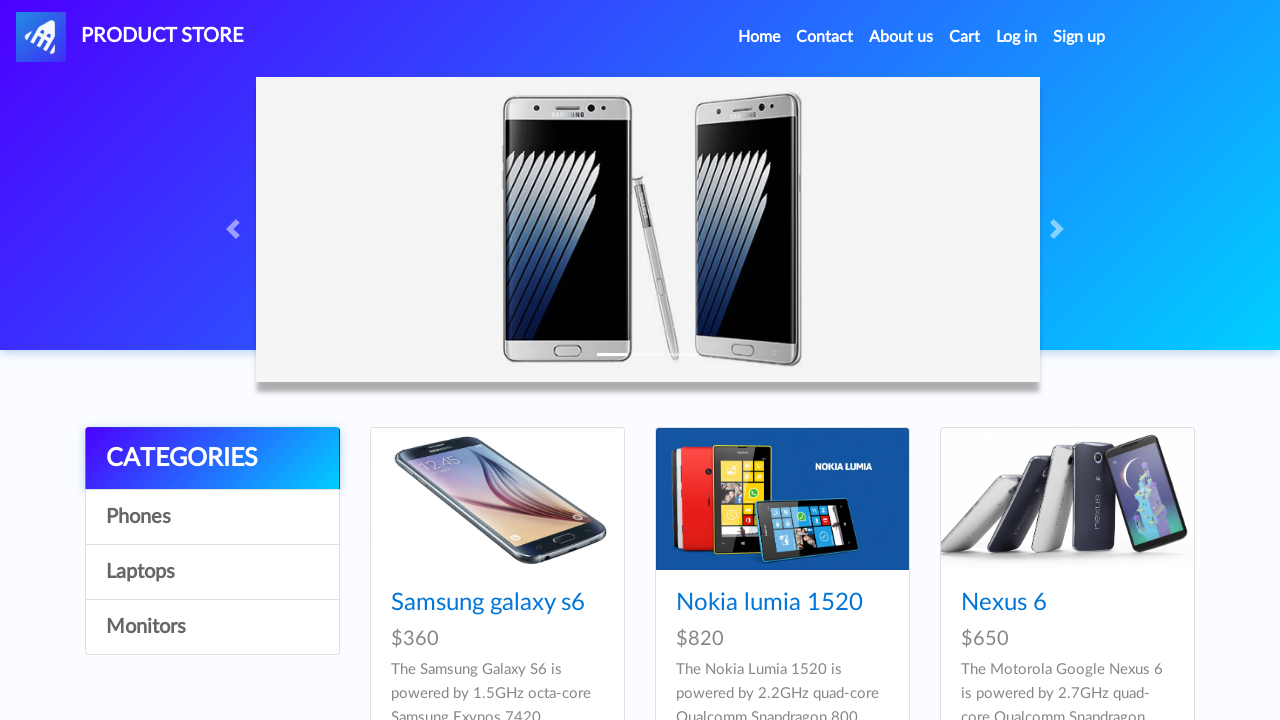

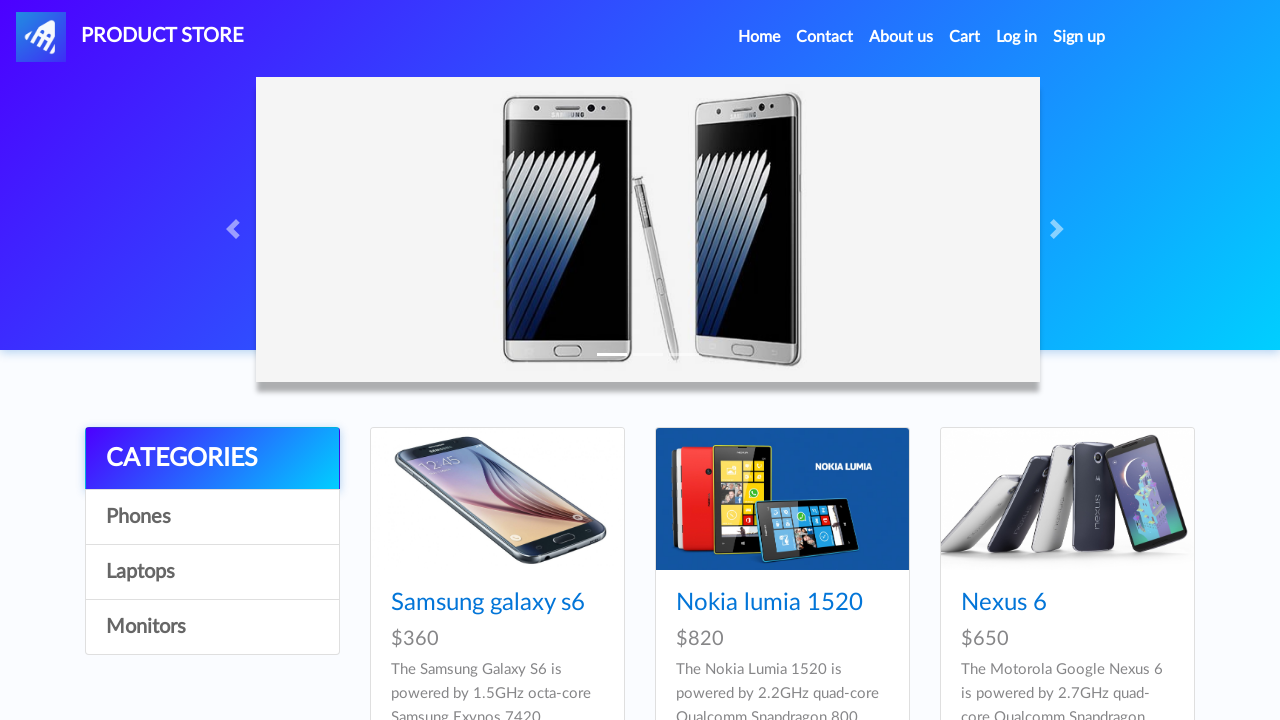